Tests form interaction and scrolling functionality by filling a name field, clicking a radio button, and performing various scroll operations on the page

Starting URL: https://testautomationpractice.blogspot.com/

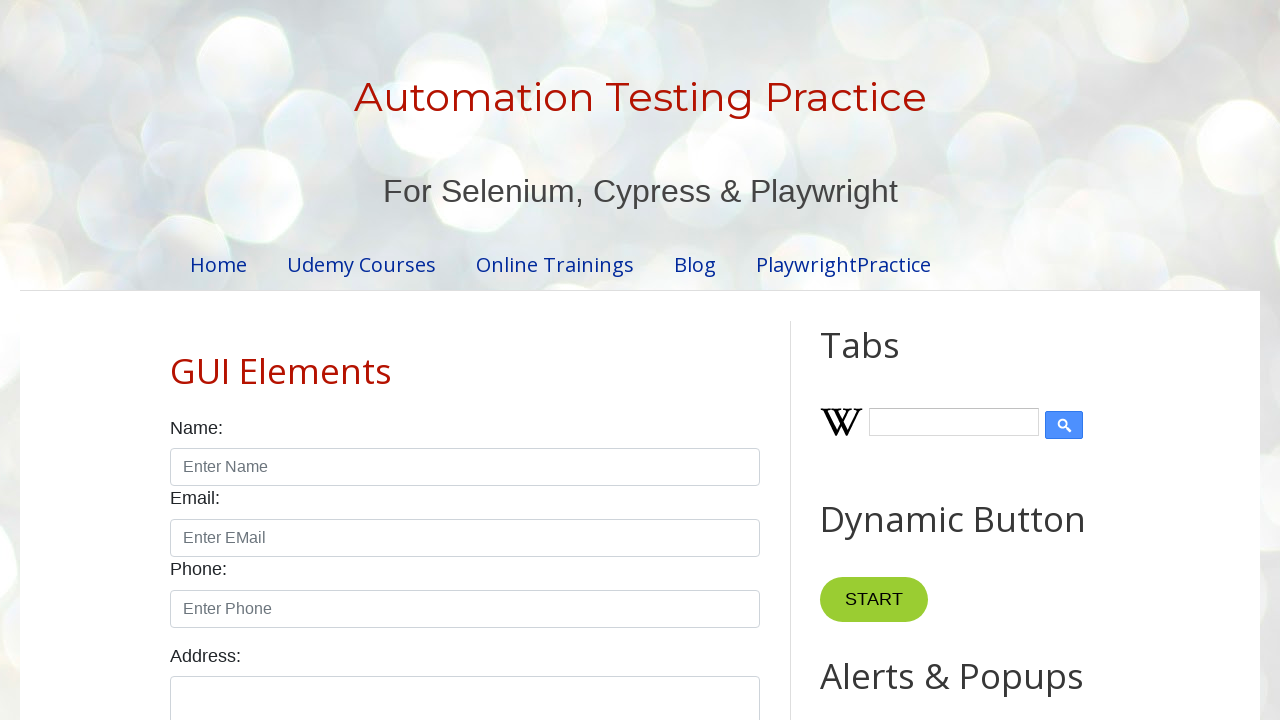

Filled name field with 'john' using JavaScript
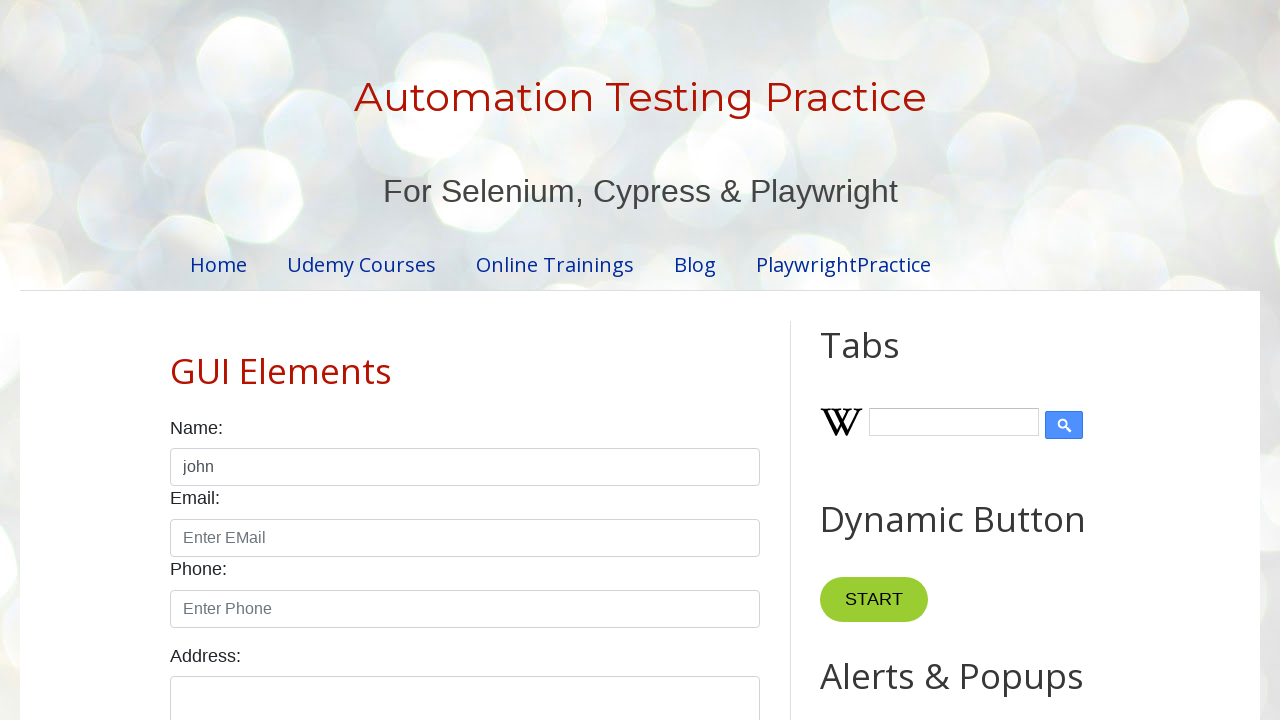

Clicked male radio button at (176, 360) on #male
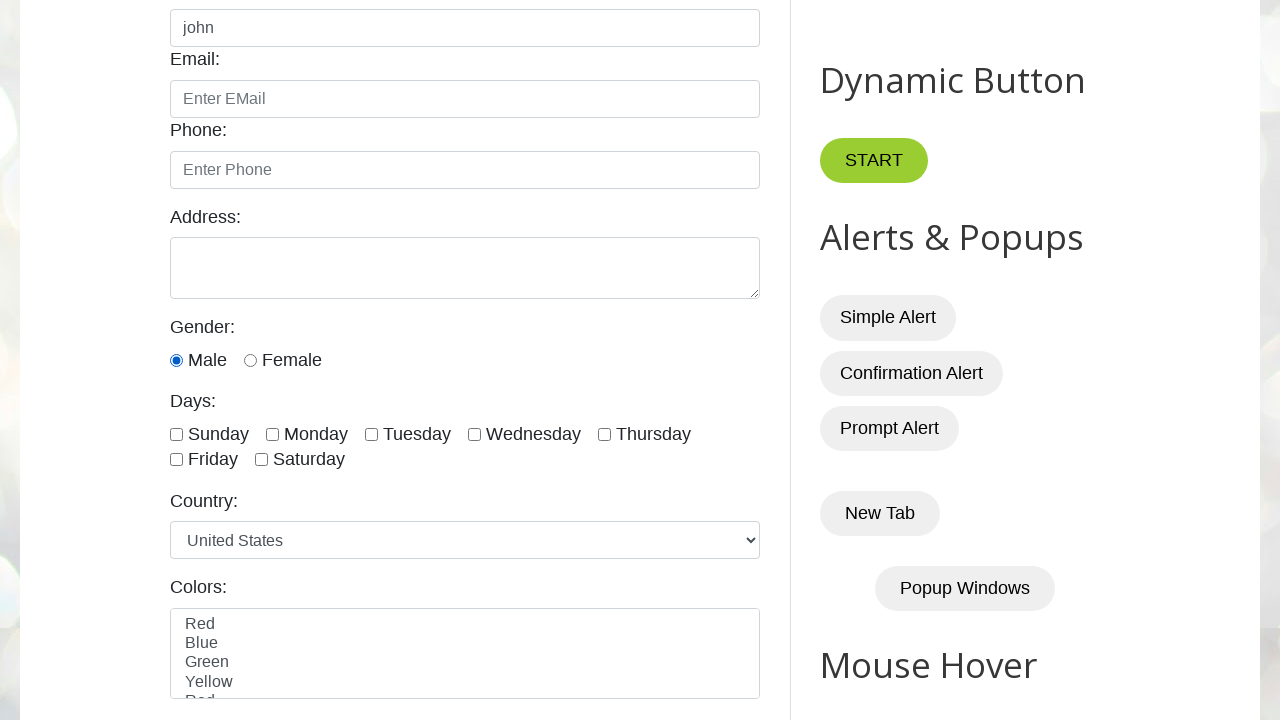

Scrolled to bottom of page
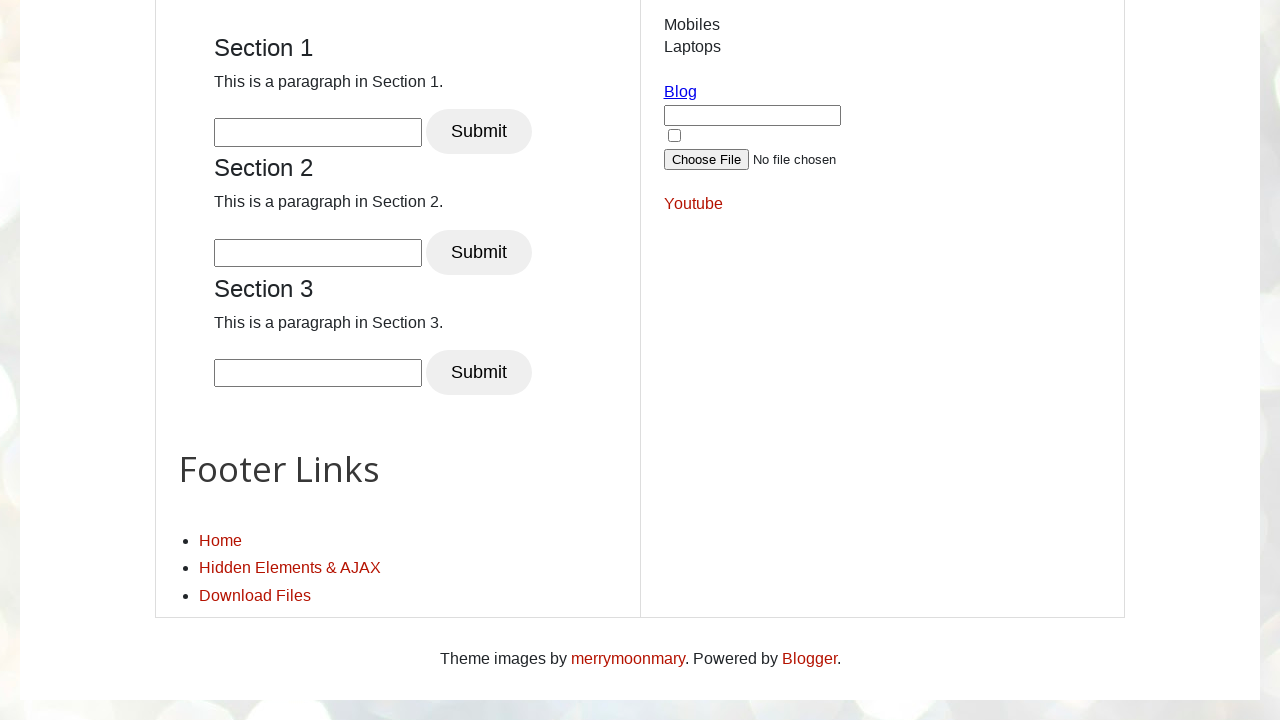

Scrolled back to top of page
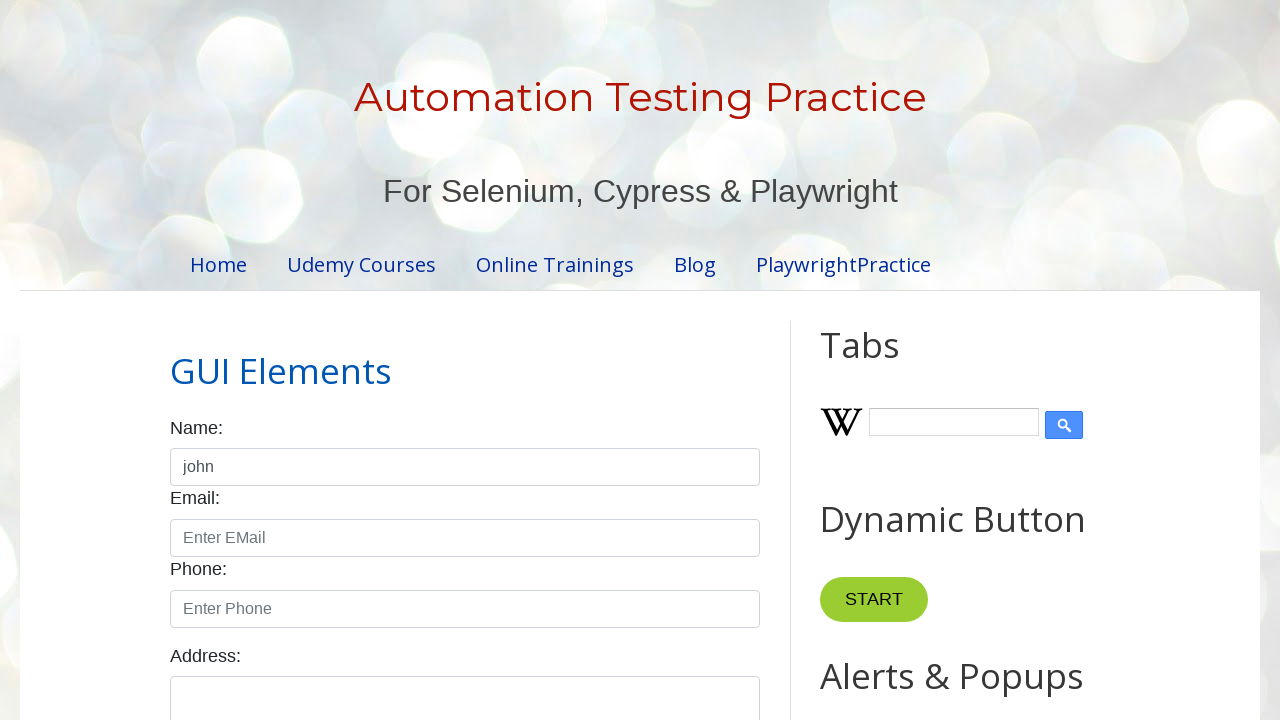

Scrolled to datepicker element
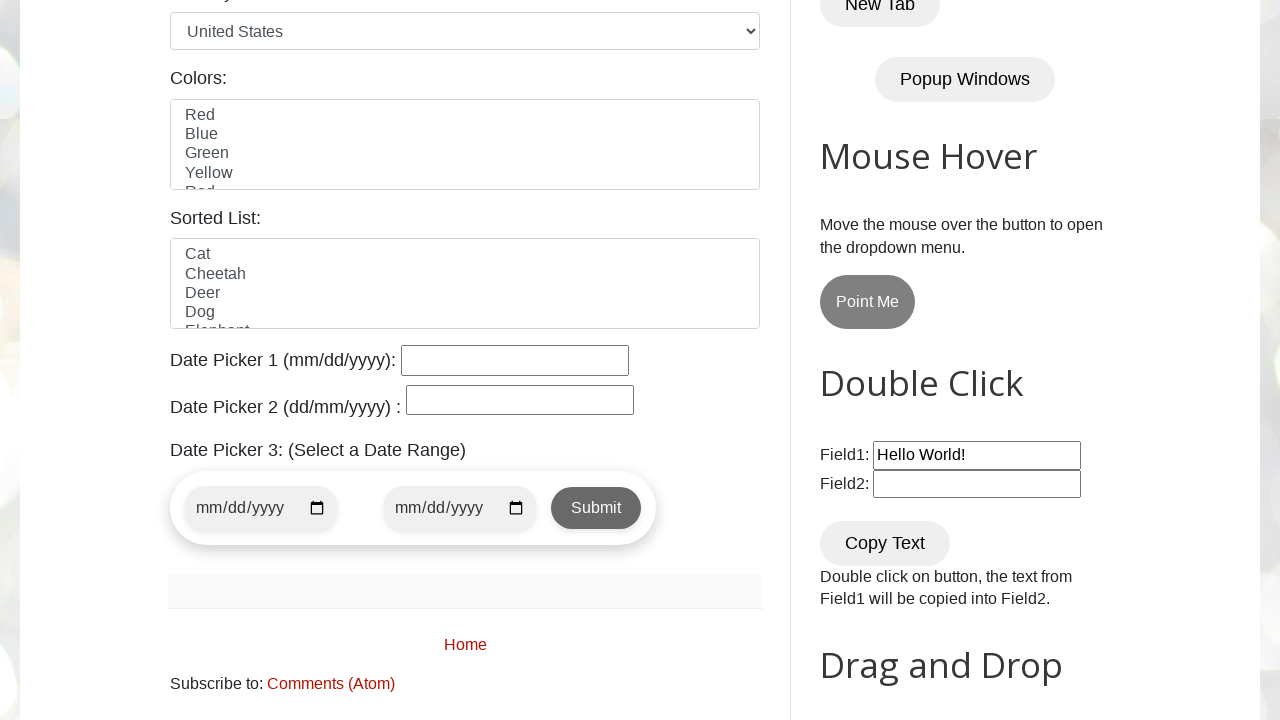

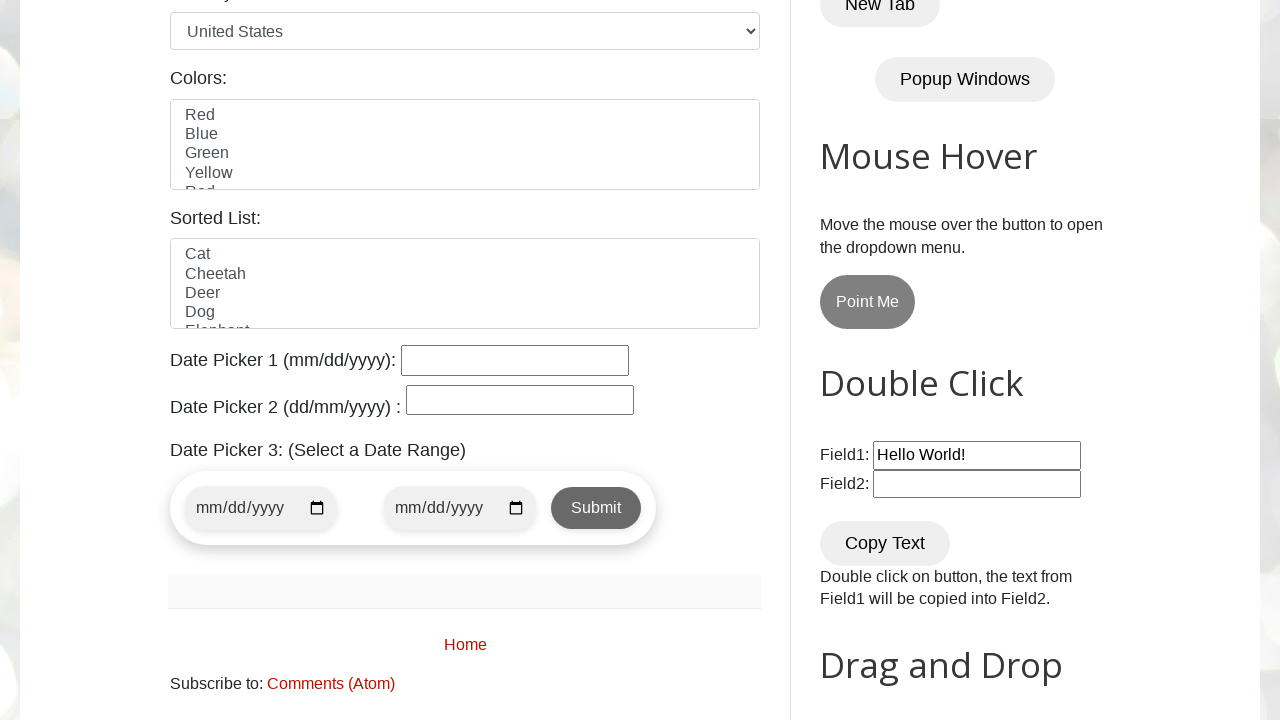